Tests right-click context menu functionality by performing a right-click on an element

Starting URL: https://swisnl.github.io/jQuery-contextMenu/demo.html

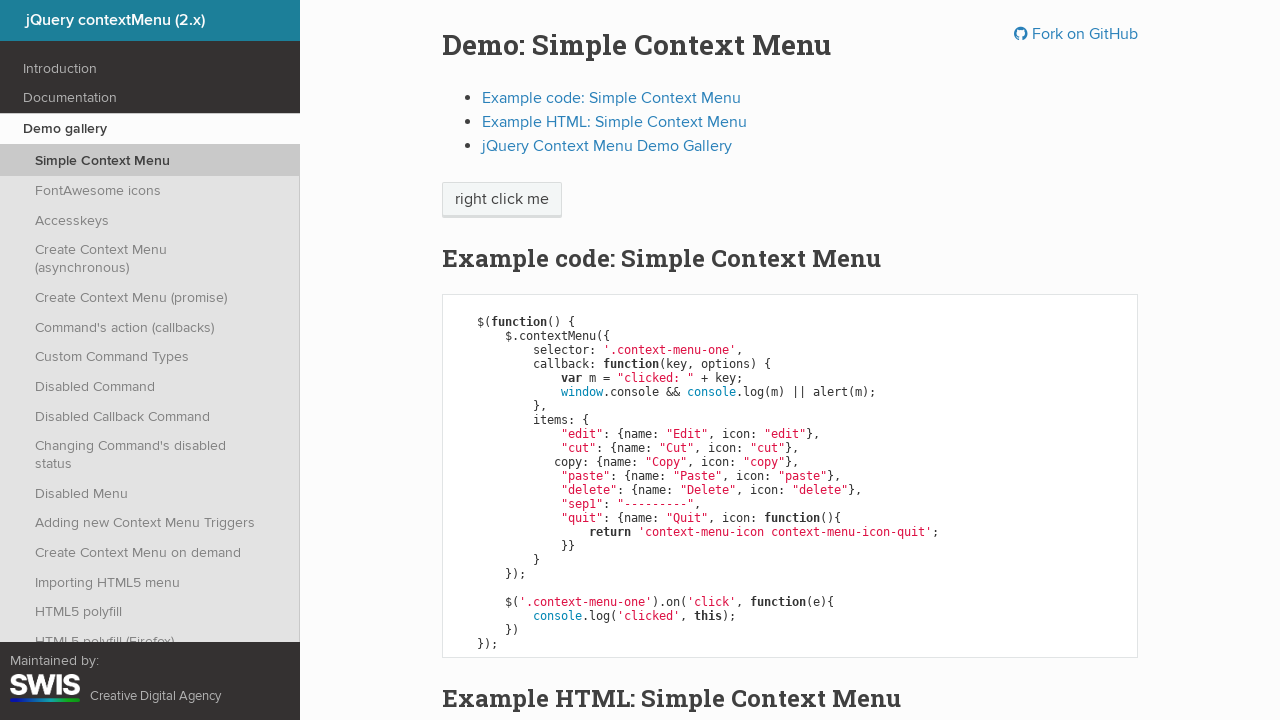

Located context menu trigger element with class '.context-menu-one'
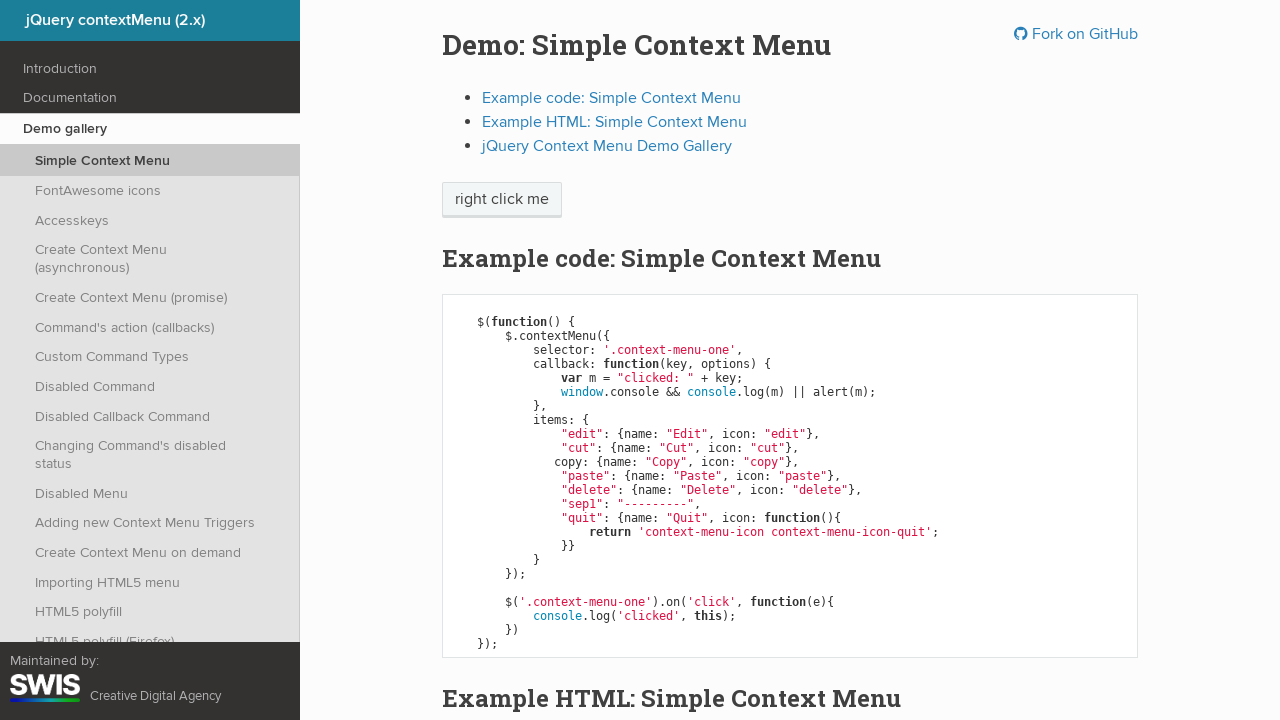

Right-clicked on context menu trigger element to open context menu at (502, 200) on .context-menu-one
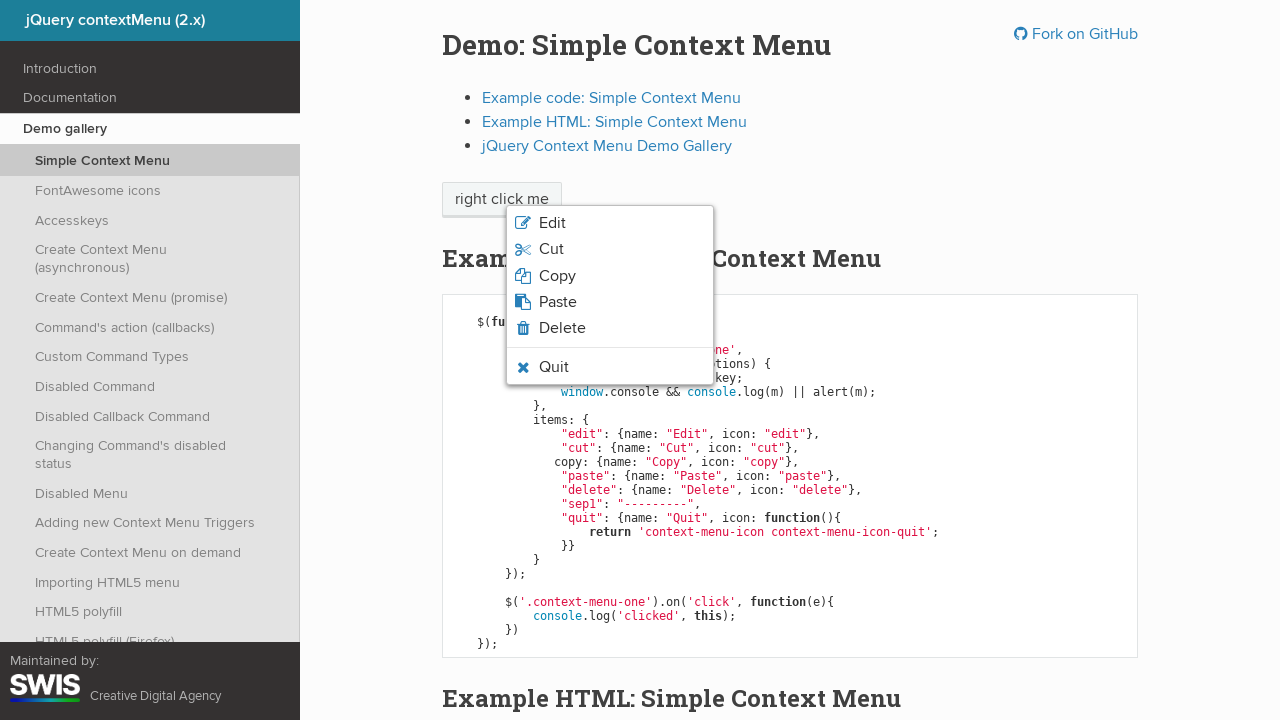

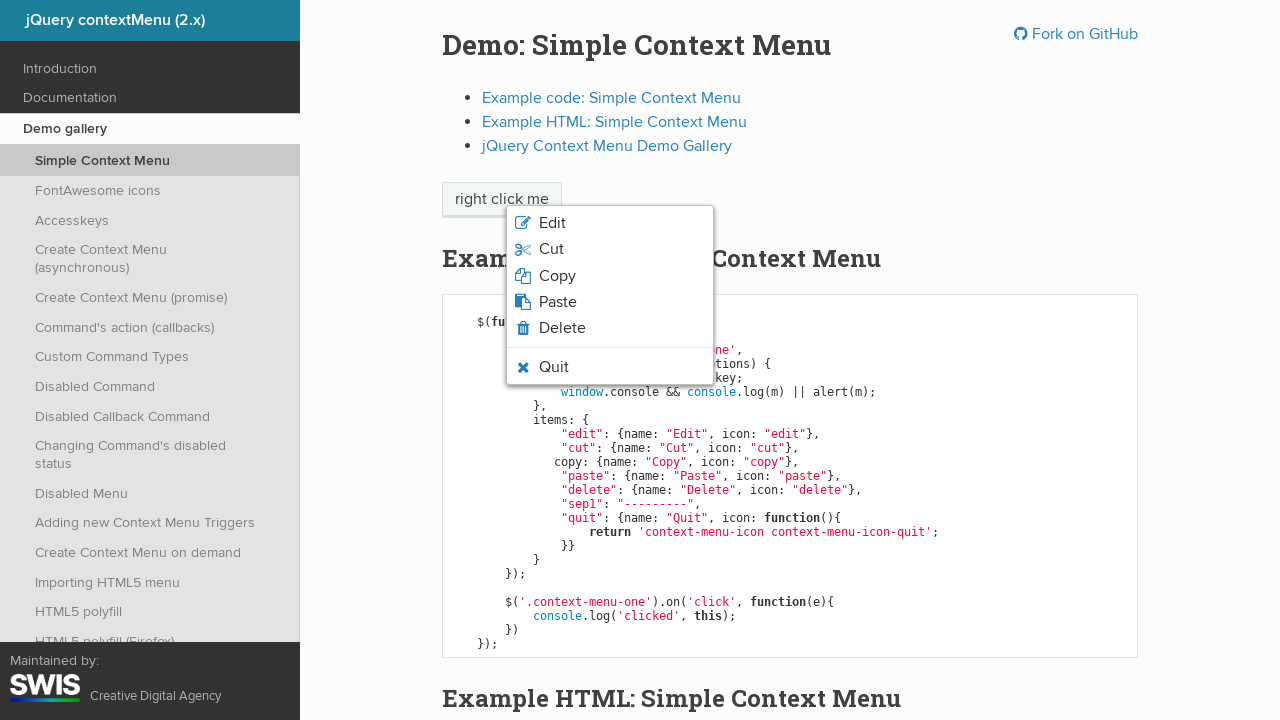